Navigates to the KTM India website homepage and maximizes the browser window to verify the page loads correctly.

Starting URL: https://www.ktm.com/en-in.html

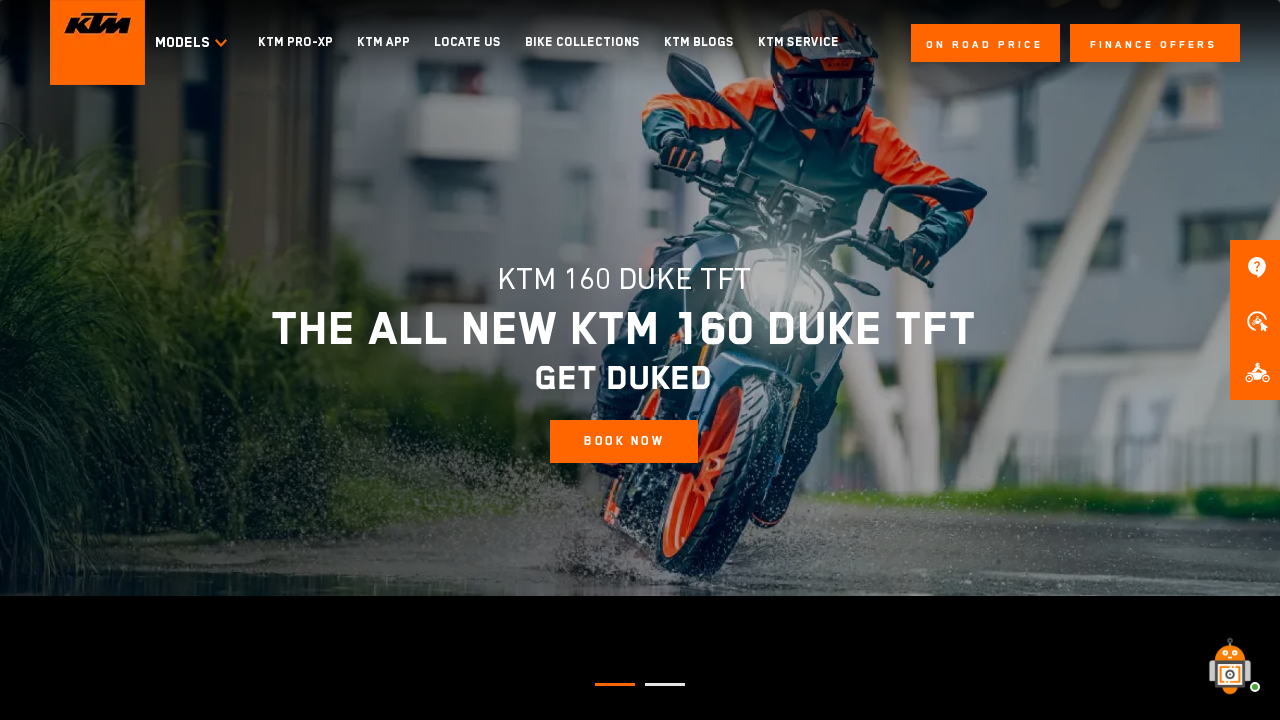

Set viewport to maximized size (1920x1080)
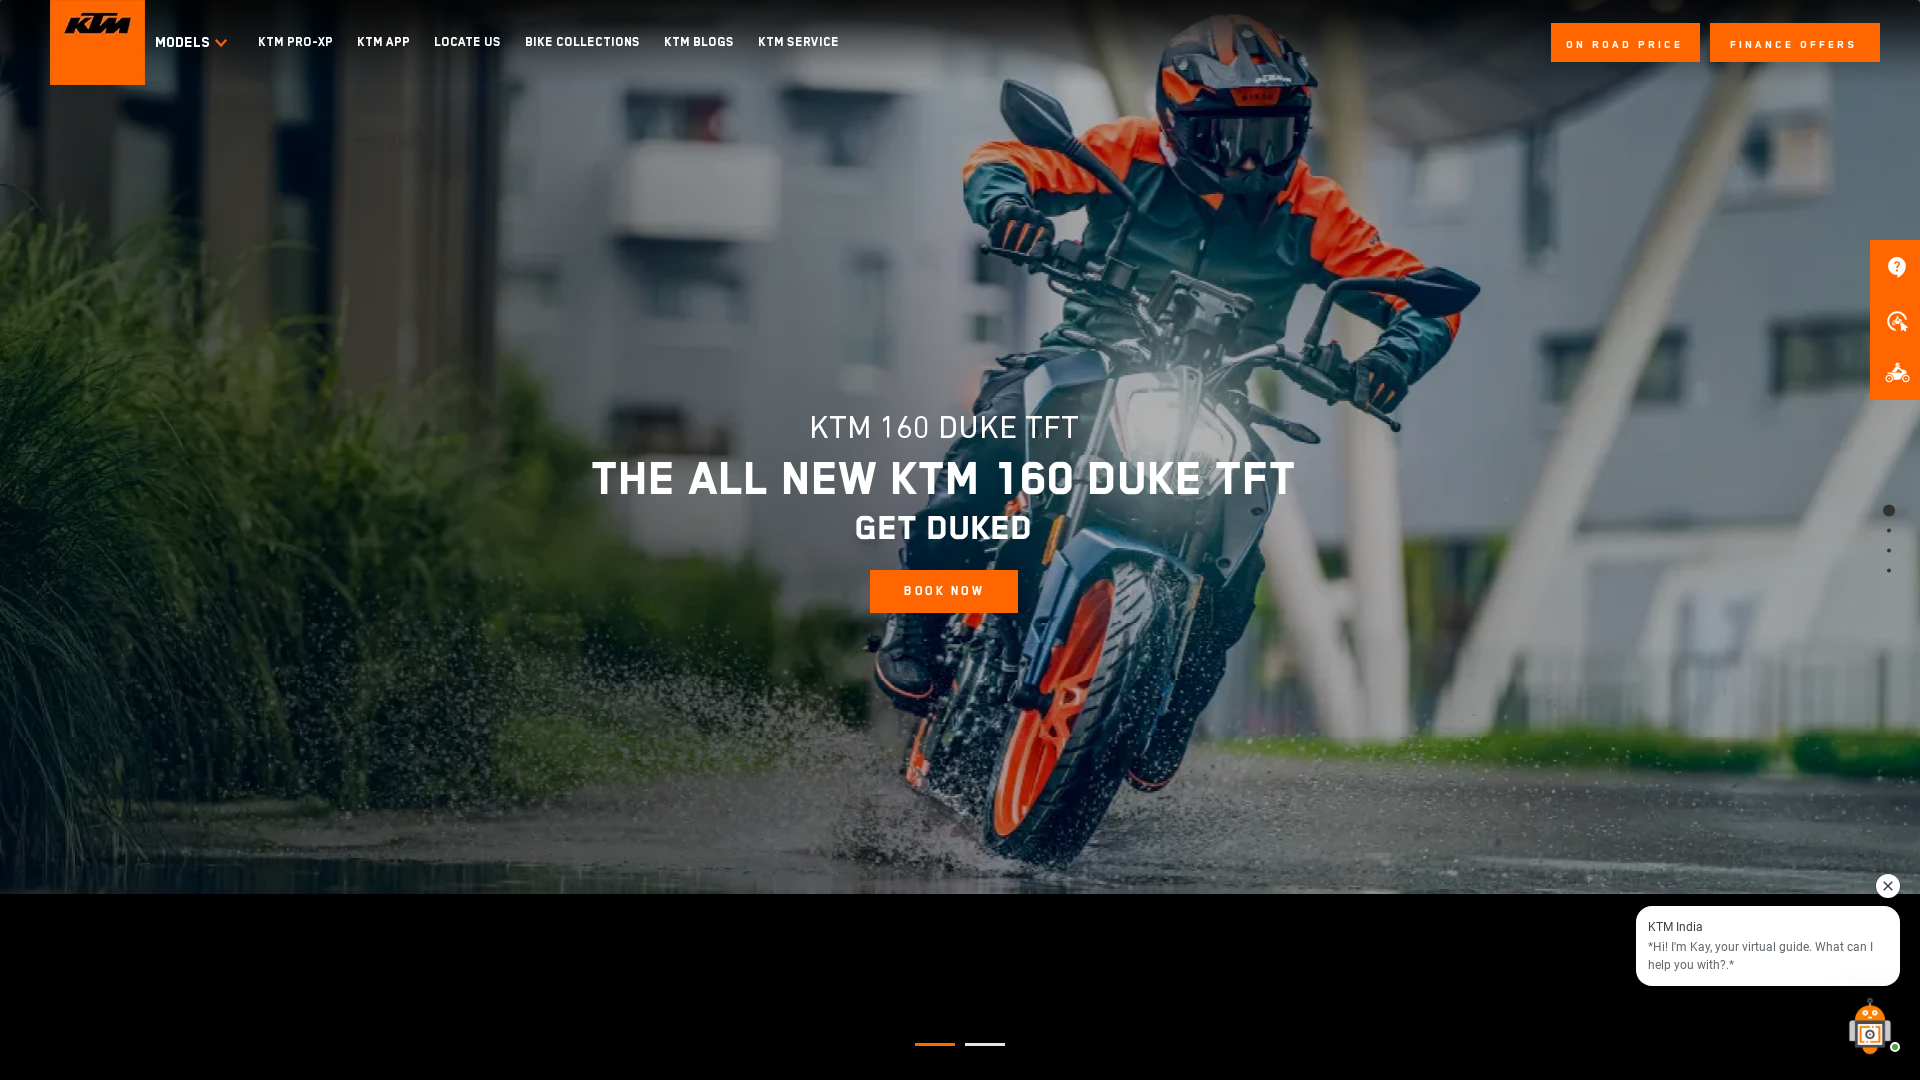

KTM India homepage fully loaded
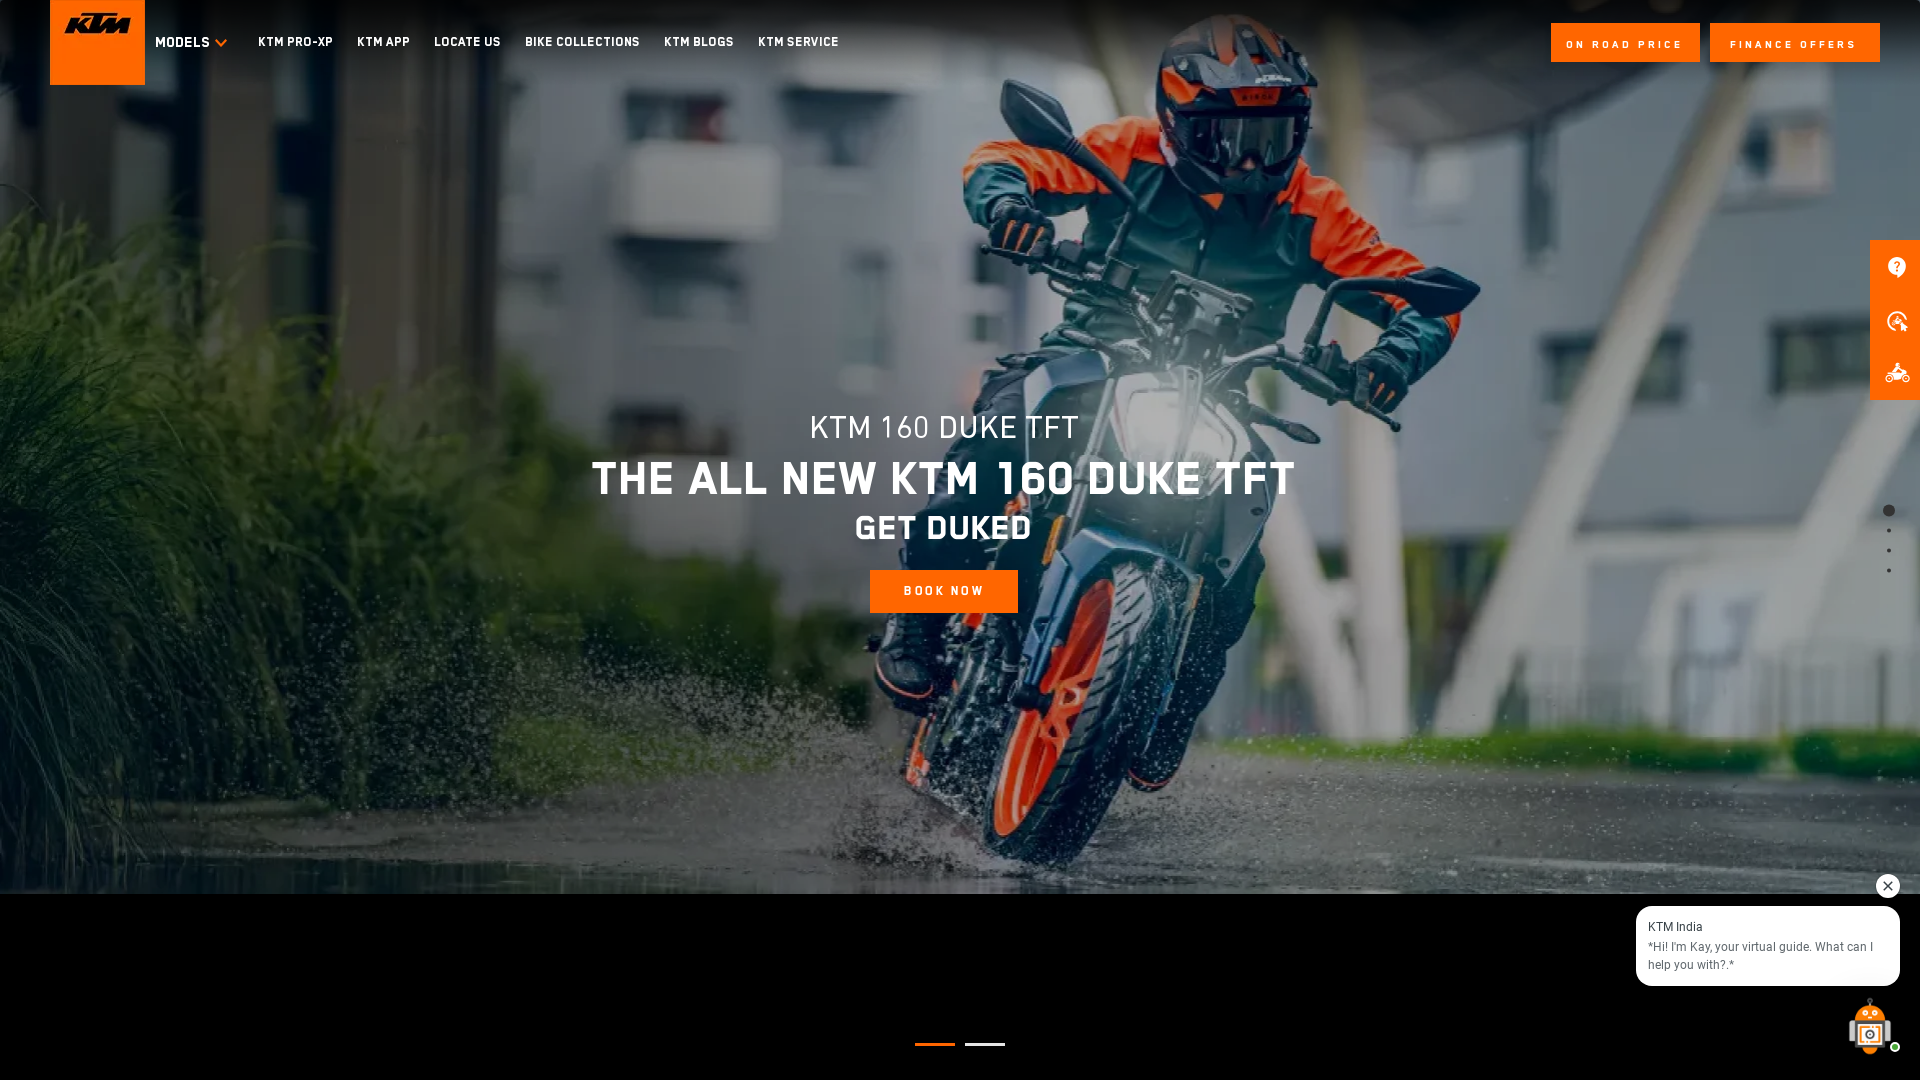

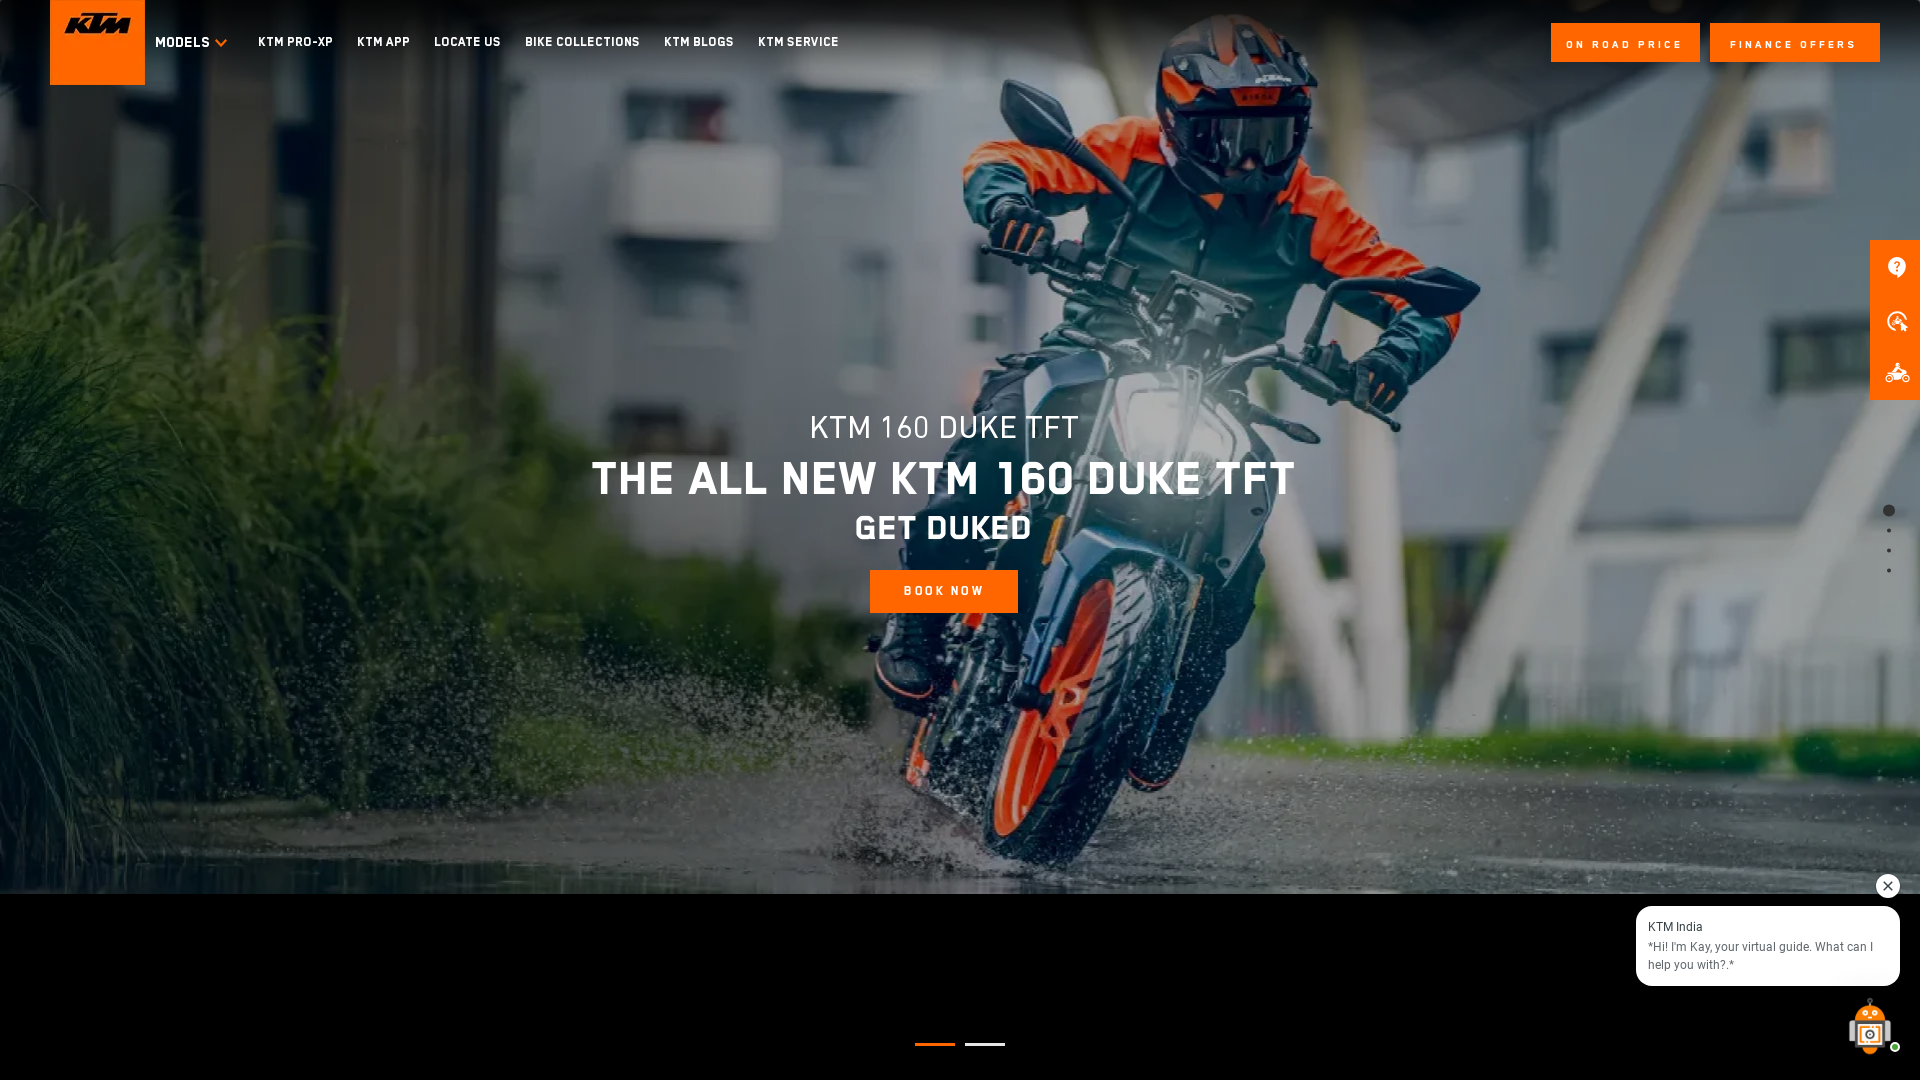